Tests page scrolling functionality by scrolling the main window and a fixed table element, then verifies table data and total amount element are visible

Starting URL: https://rahulshettyacademy.com/AutomationPractice

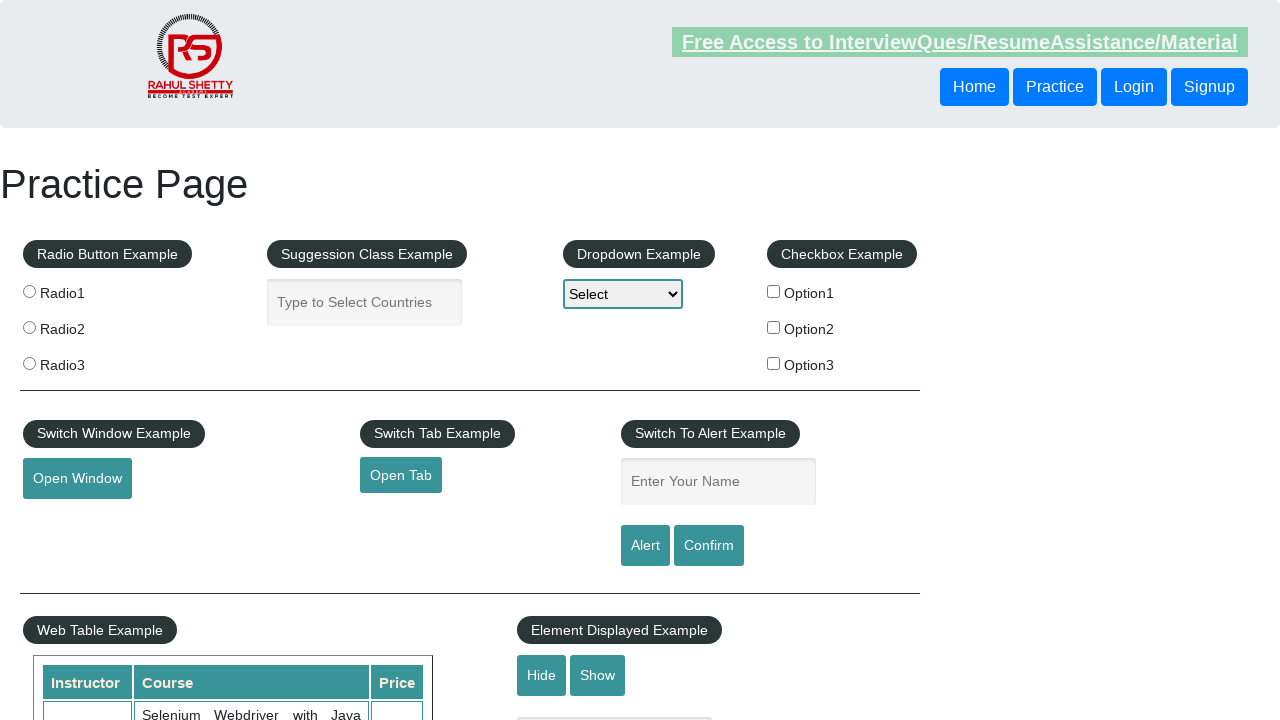

Scrolled main window down by 700 pixels
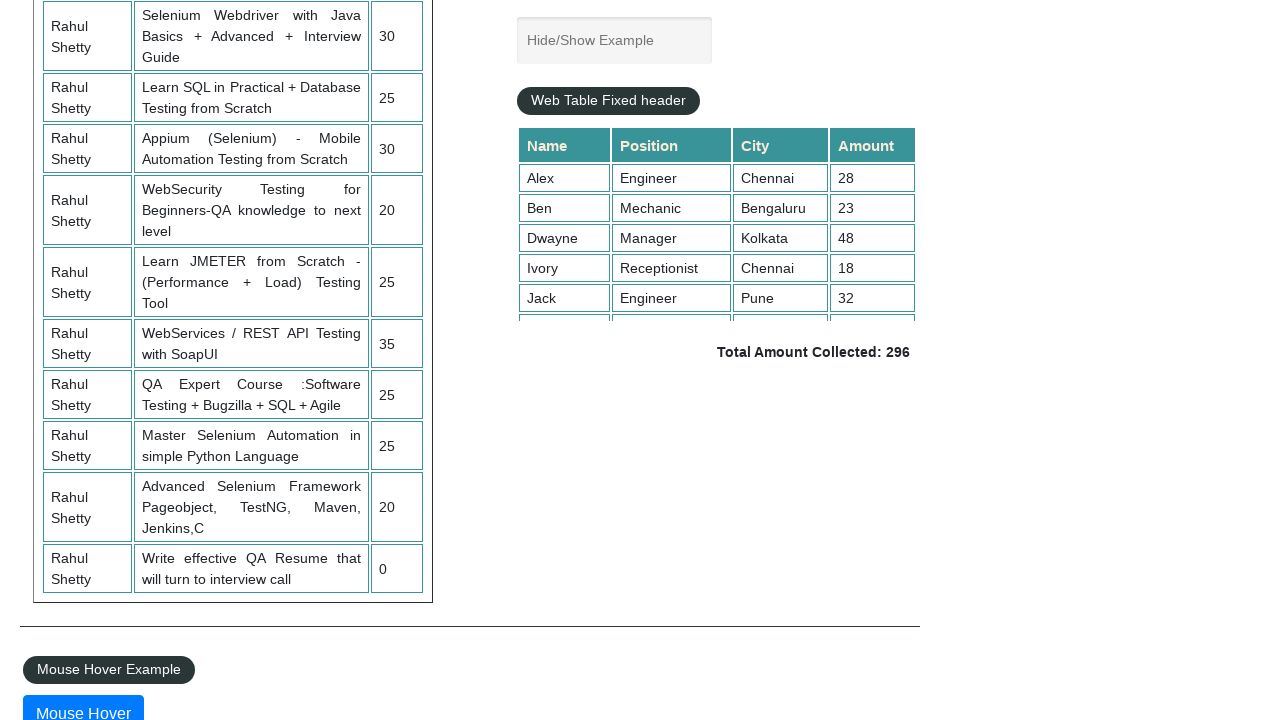

Scrolled fixed table element to position 500
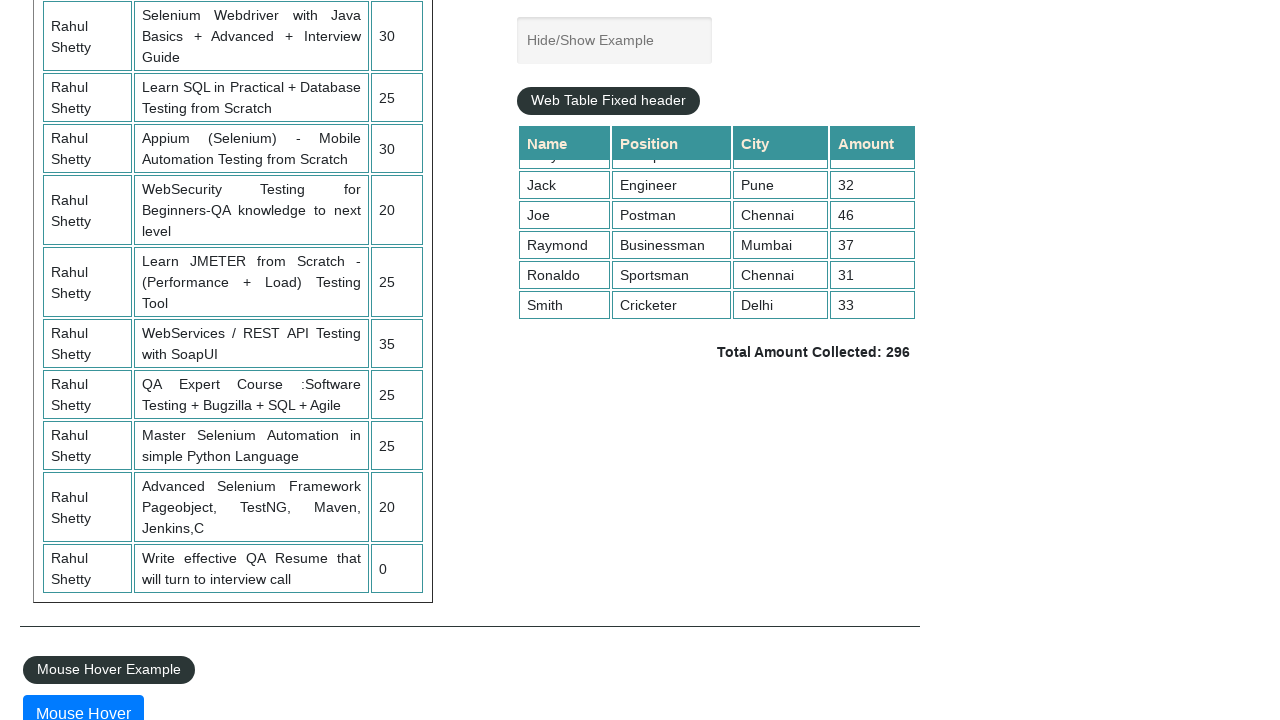

Table cells became visible
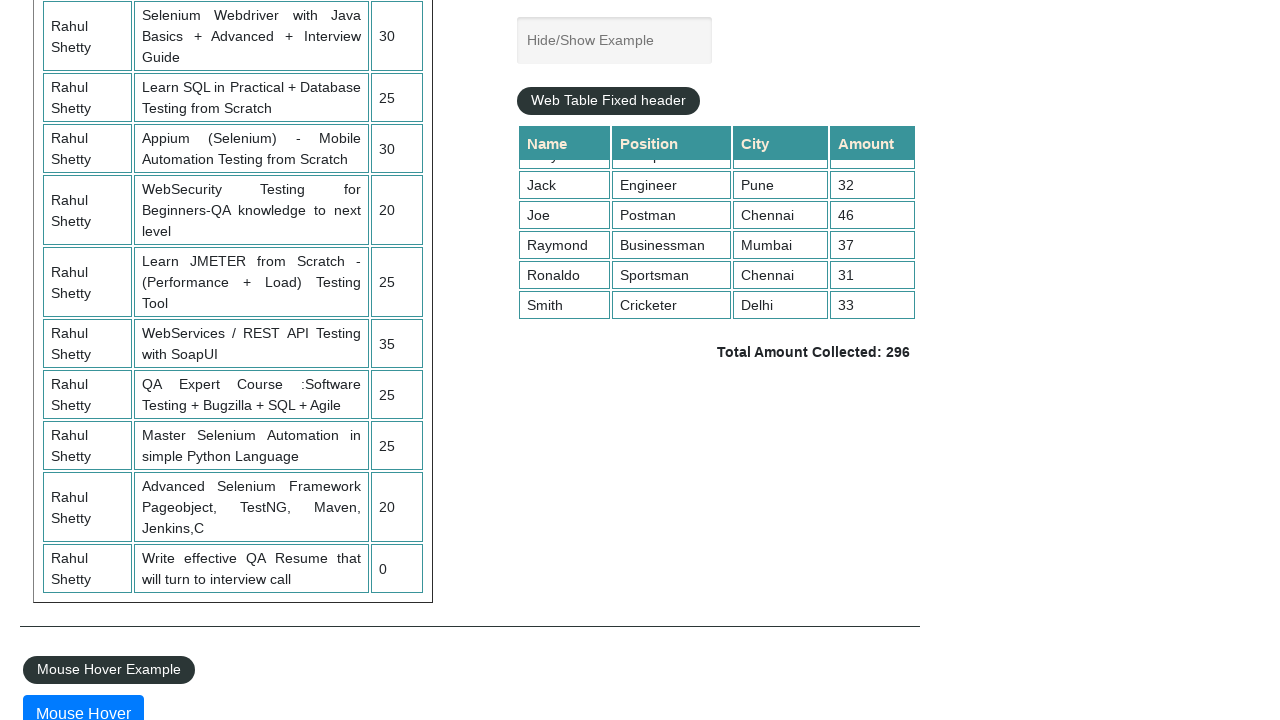

Total amount element is present and visible
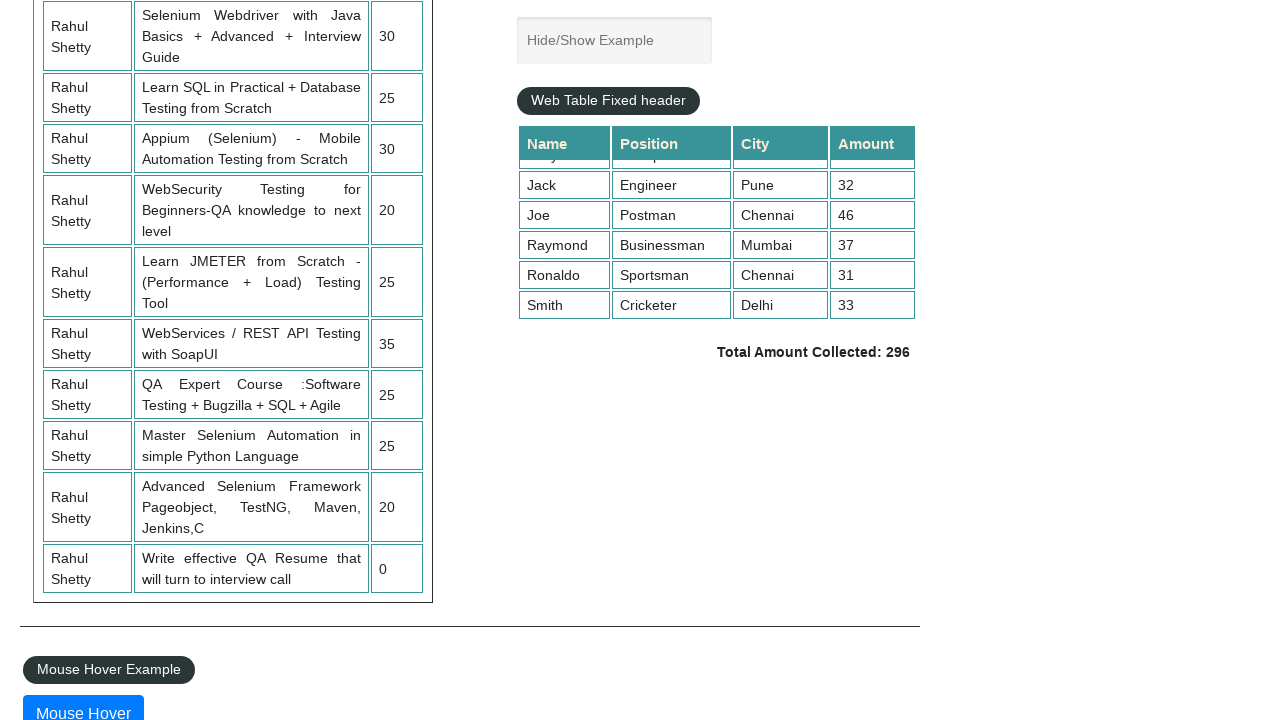

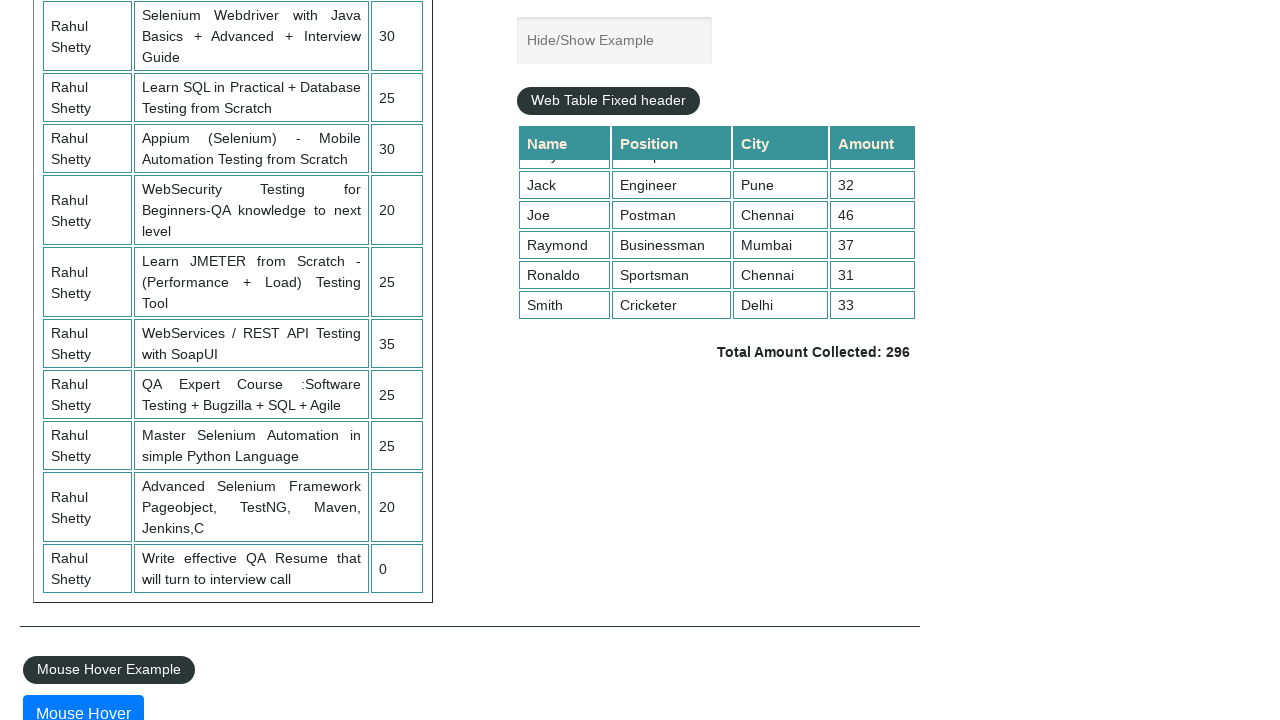